Tests clicking the login button using JavaScript execution with getElementById

Starting URL: https://portaldev.cms.gov/portal/

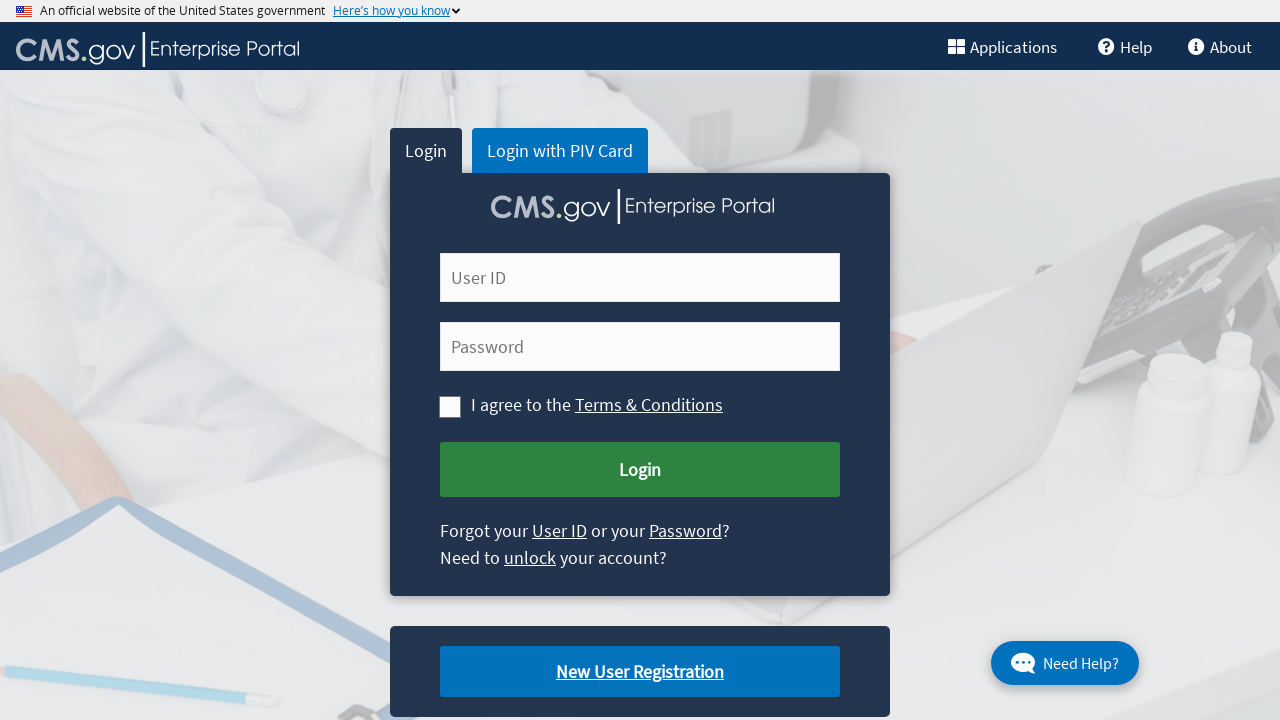

Clicked login button using JavaScript execution with getElementById
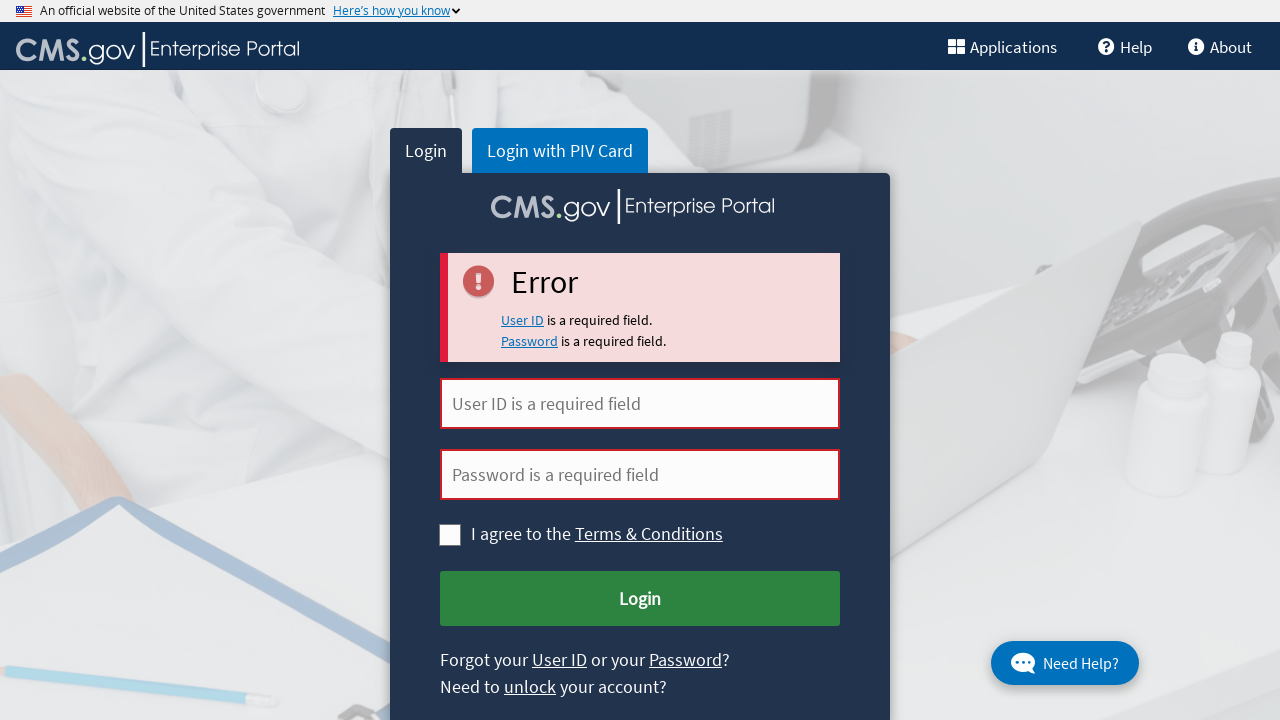

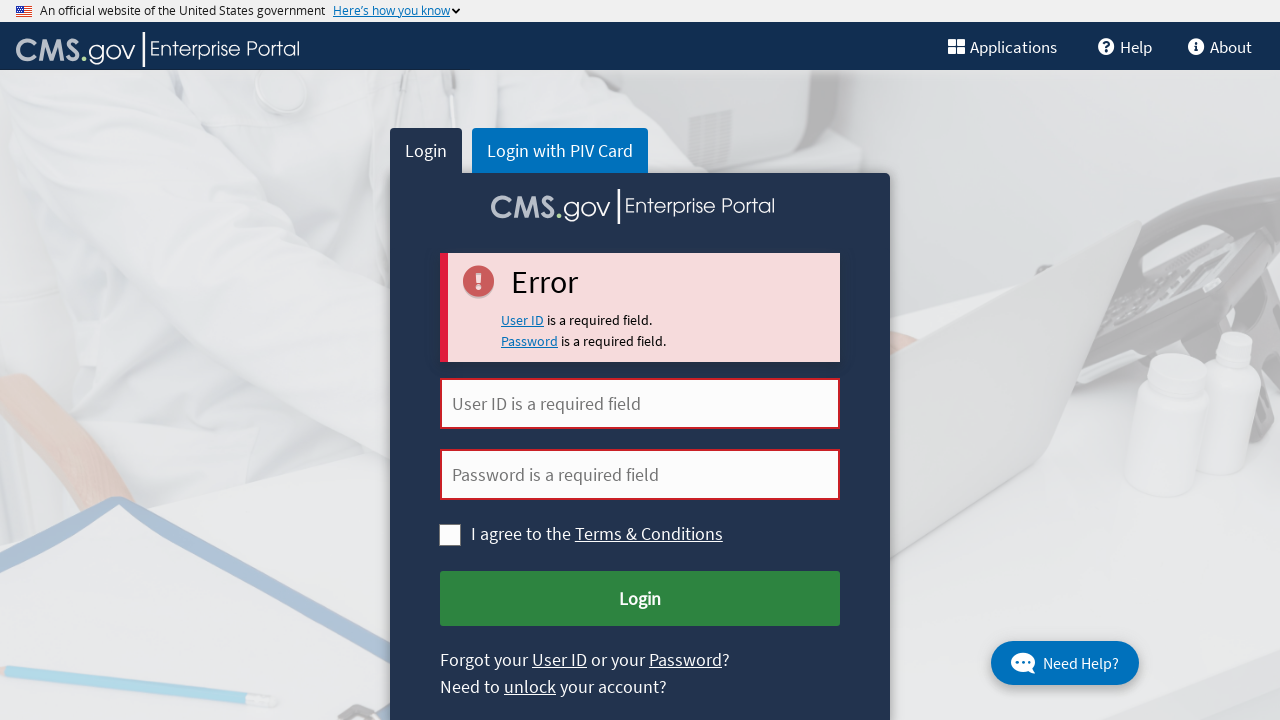